Tests input field functionality by setting values in a username field and verifying the input behavior

Starting URL: https://the-internet.herokuapp.com/login

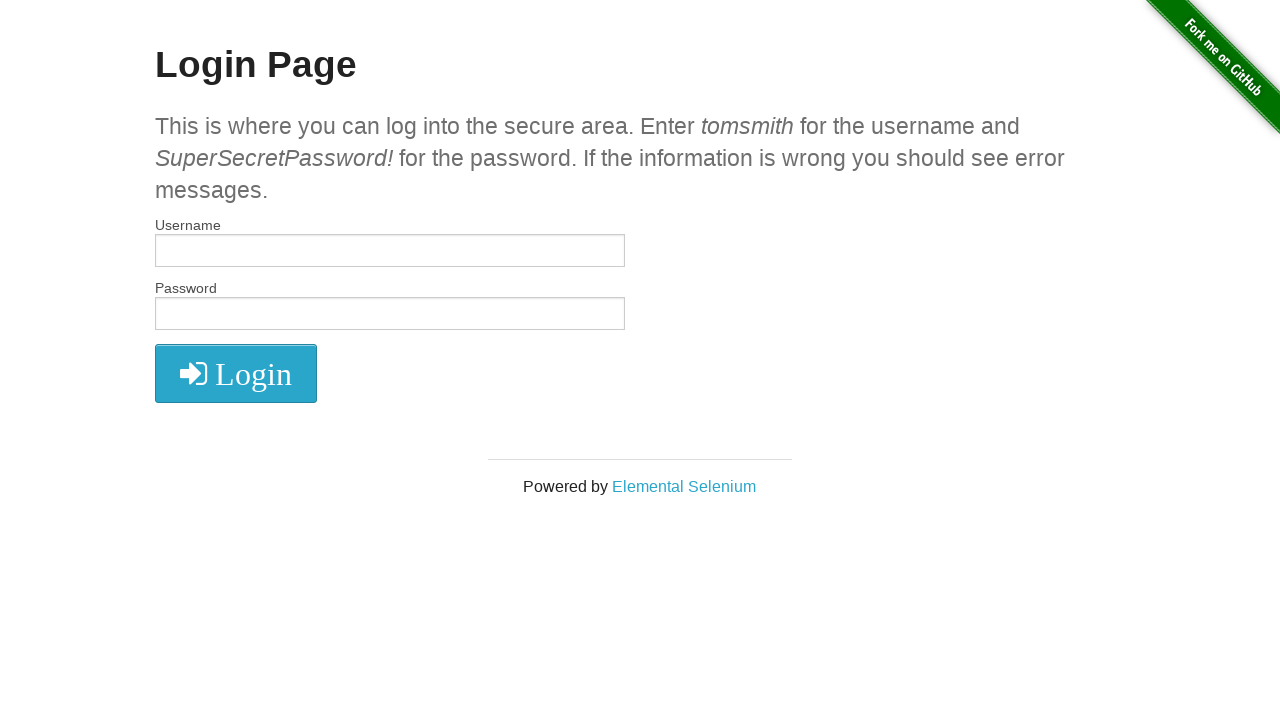

Filled username field with 'example' on #username
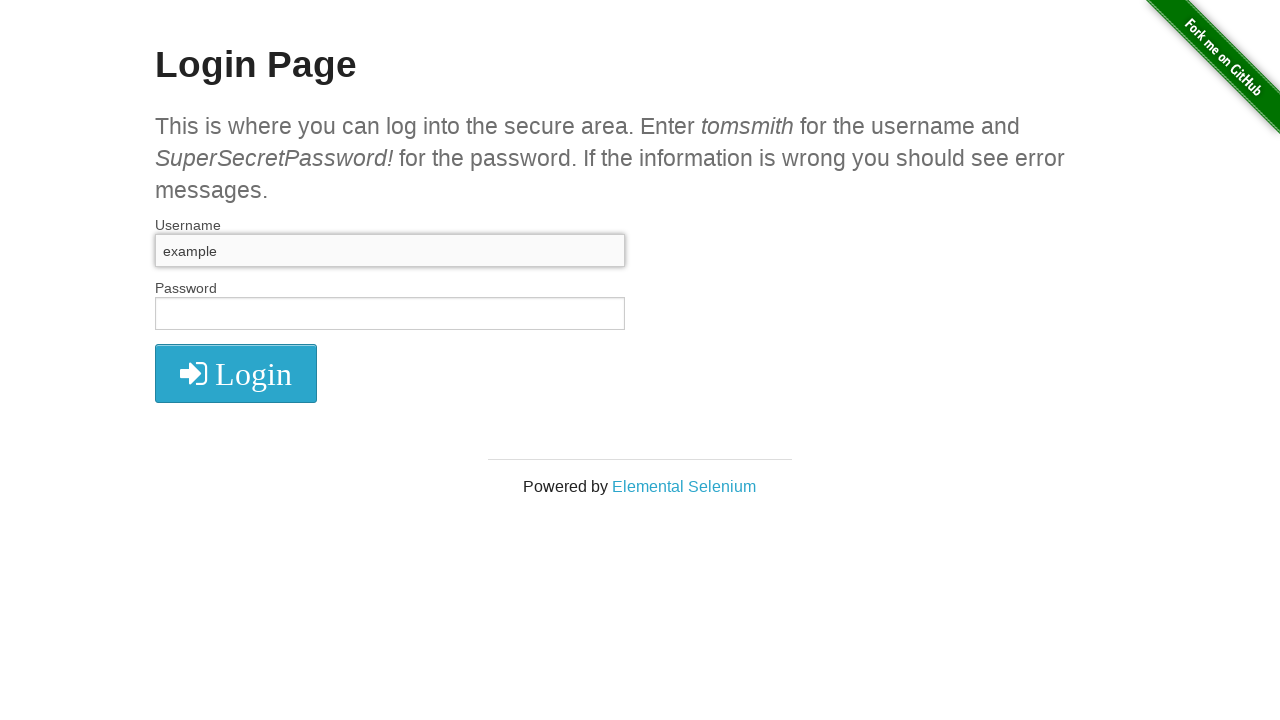

Username field is present and visible
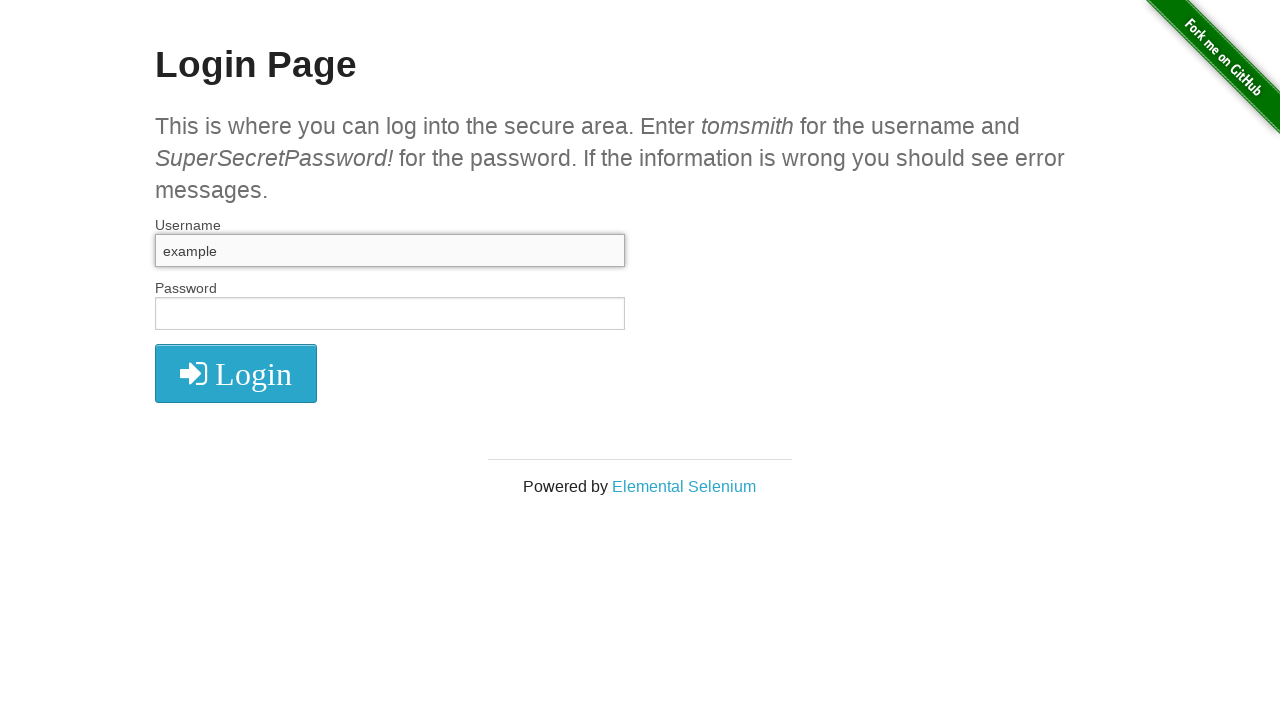

Filled username field with 'new value' on #username
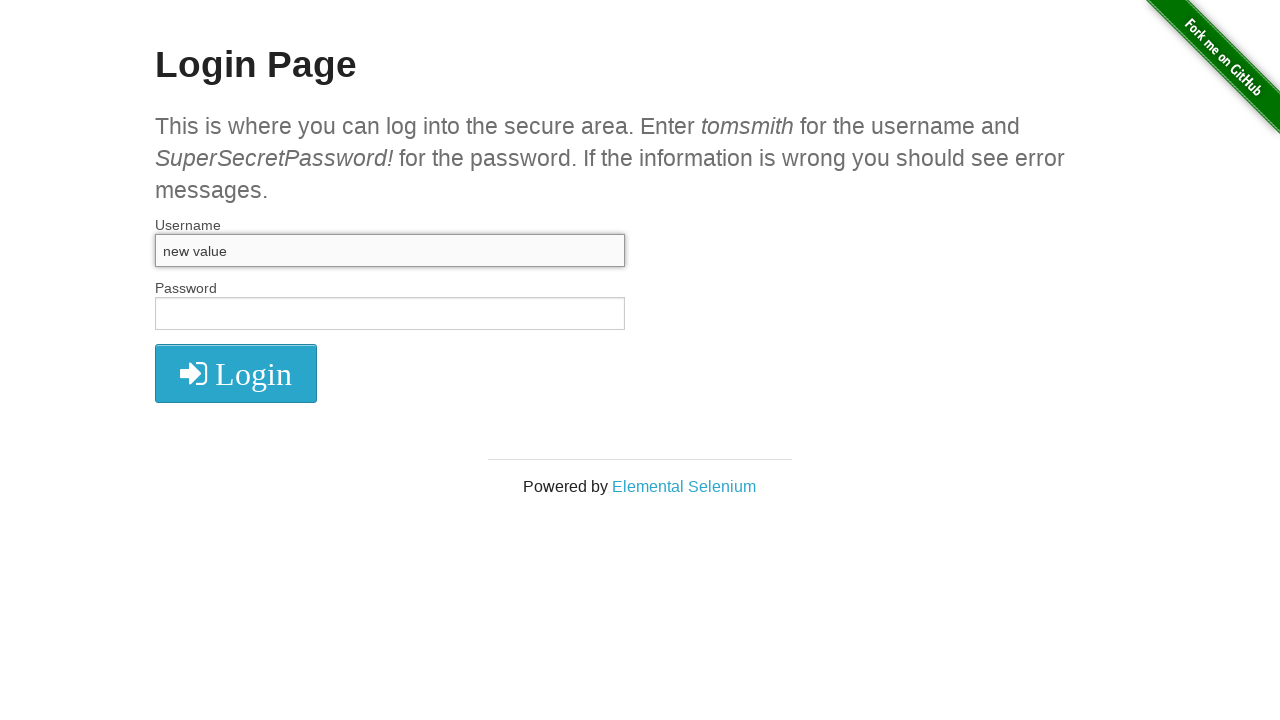

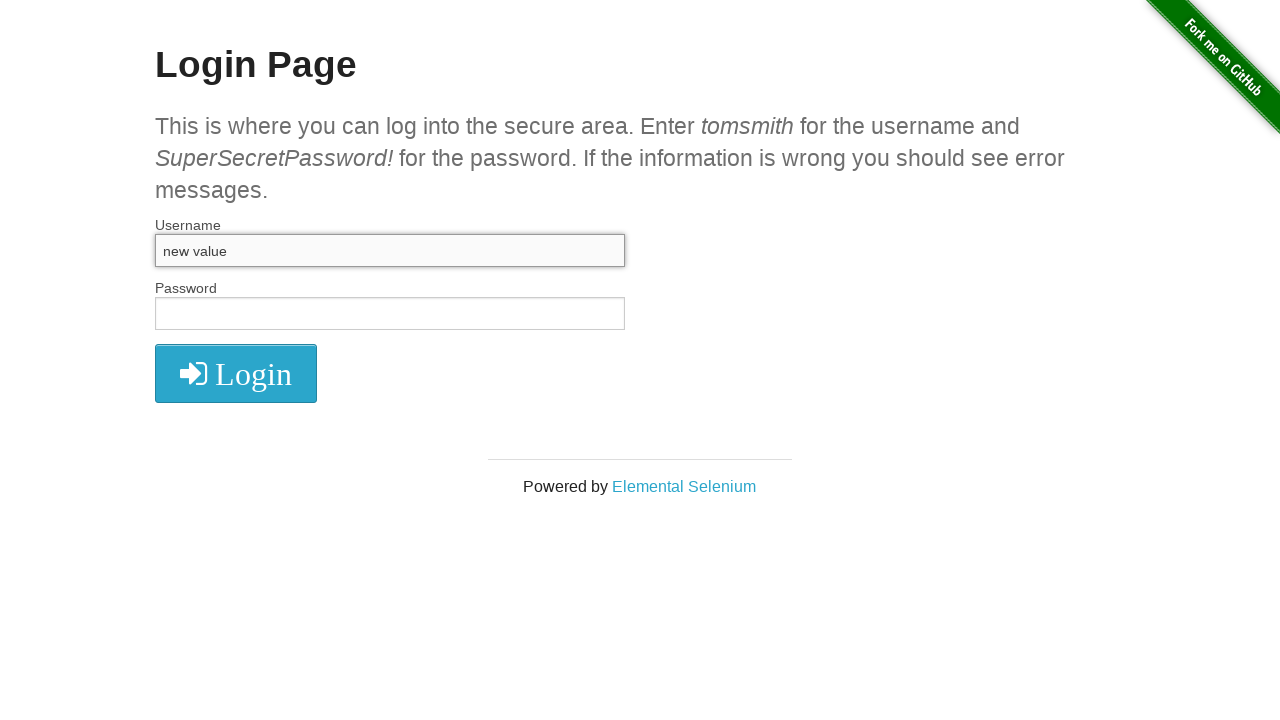